Verifies that the Signup/Login link is enabled and accessible

Starting URL: http://automationexercise.com

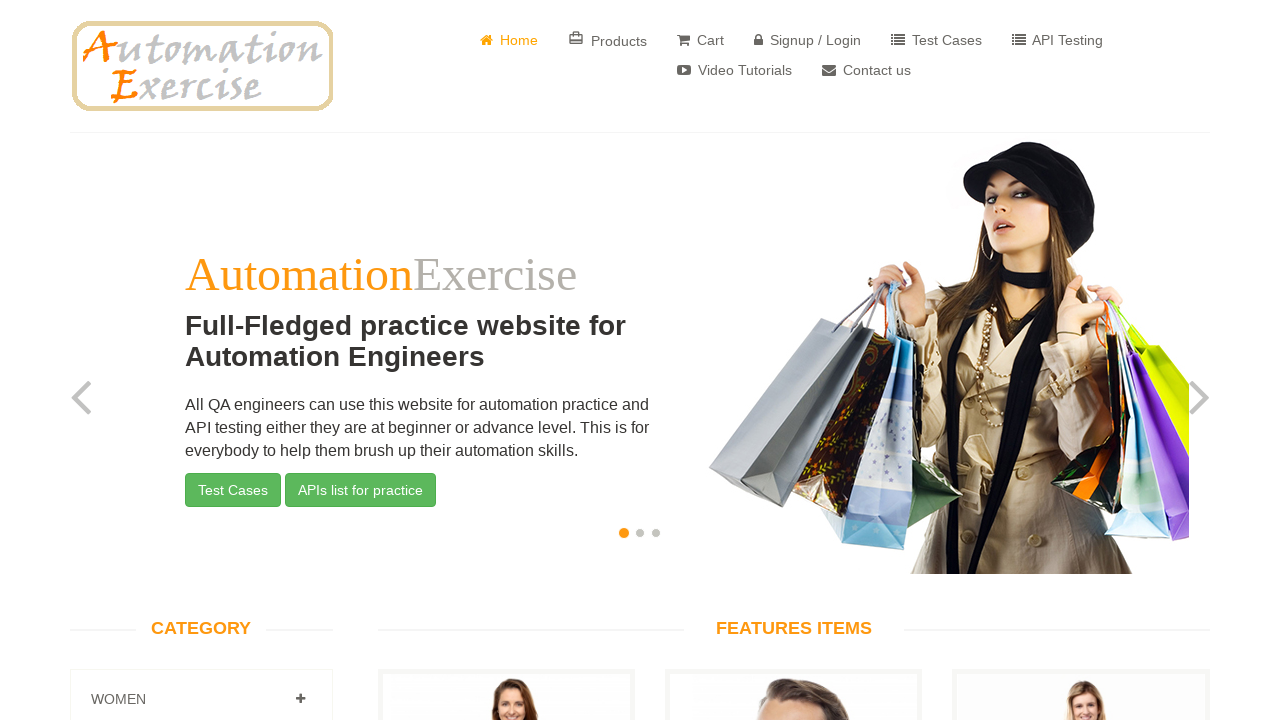

Located Signup/Login link element
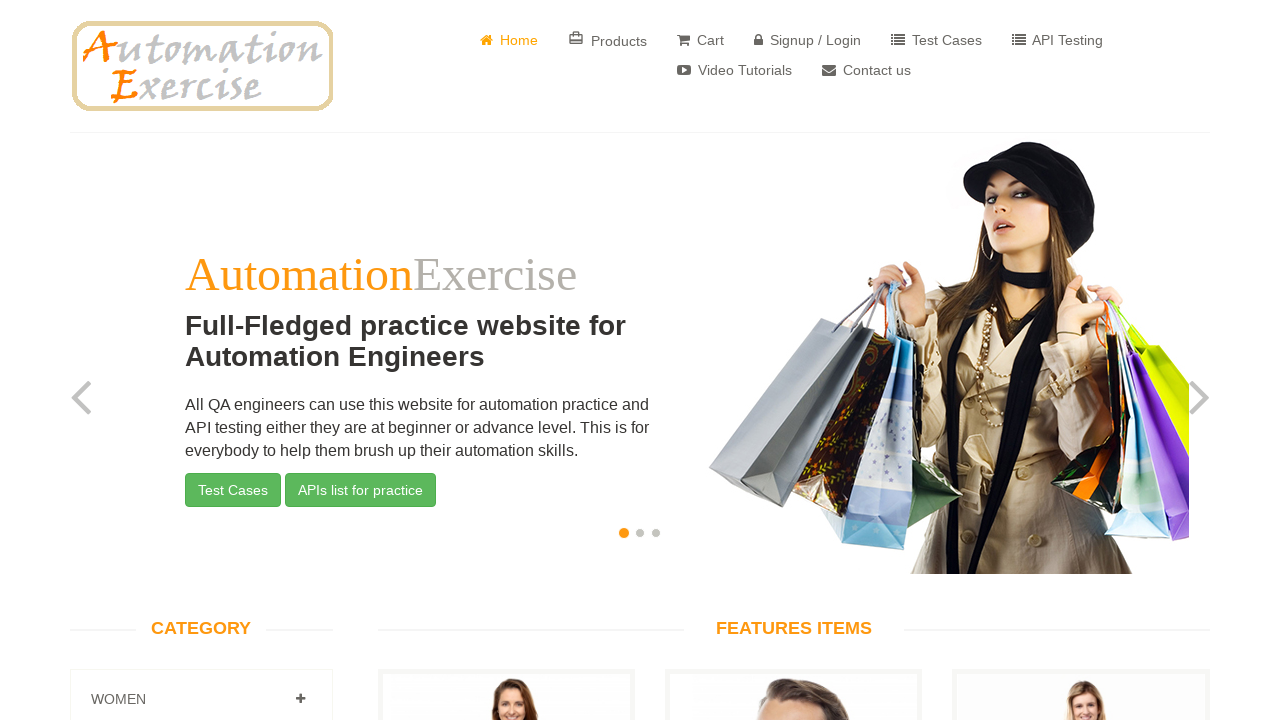

Verified Signup/Login link is enabled
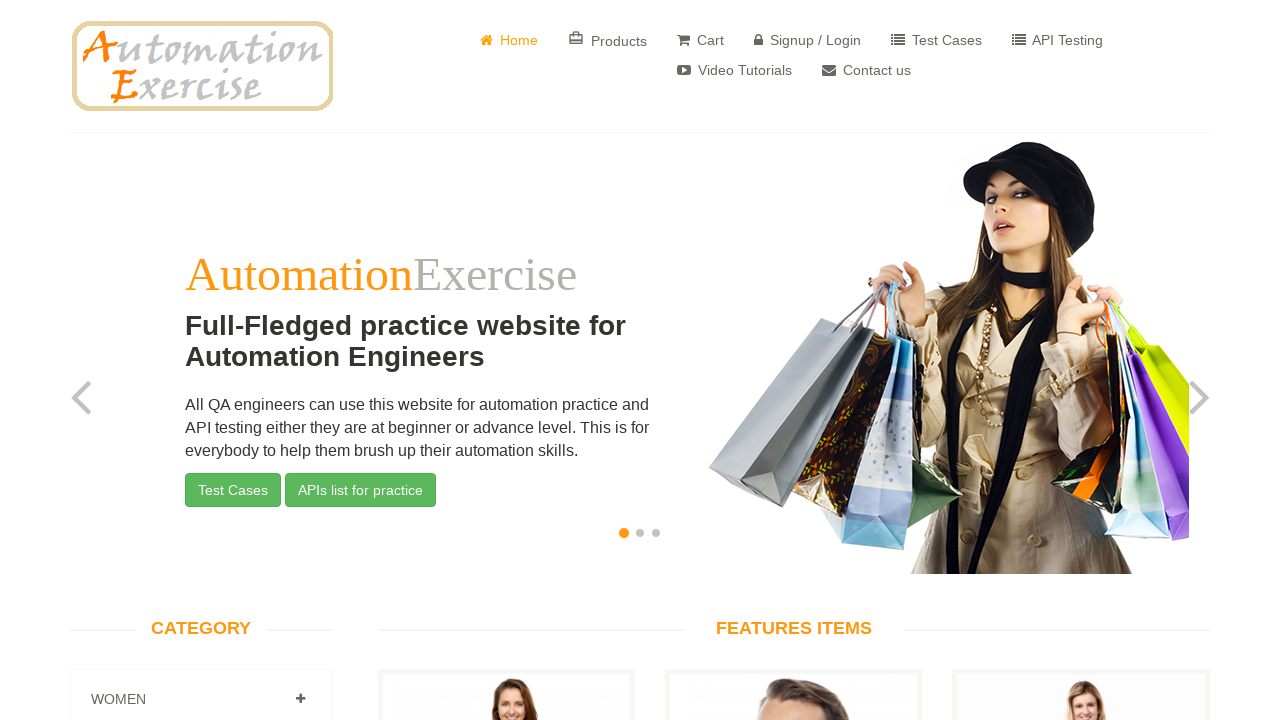

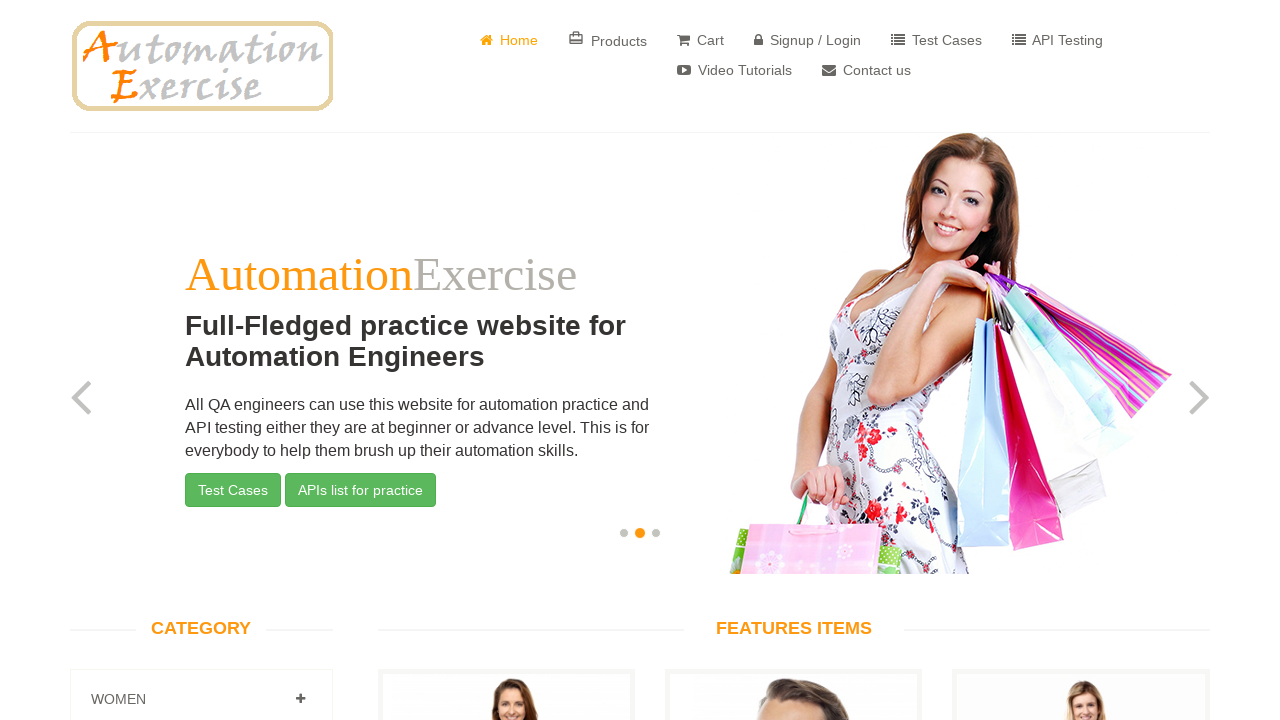